Tests opening multiple links in new browser tabs by using keyboard shortcuts (Ctrl+Enter) on each link, then switches between all opened tabs to verify they loaded correctly.

Starting URL: http://qaclickacademy.com/practice.php

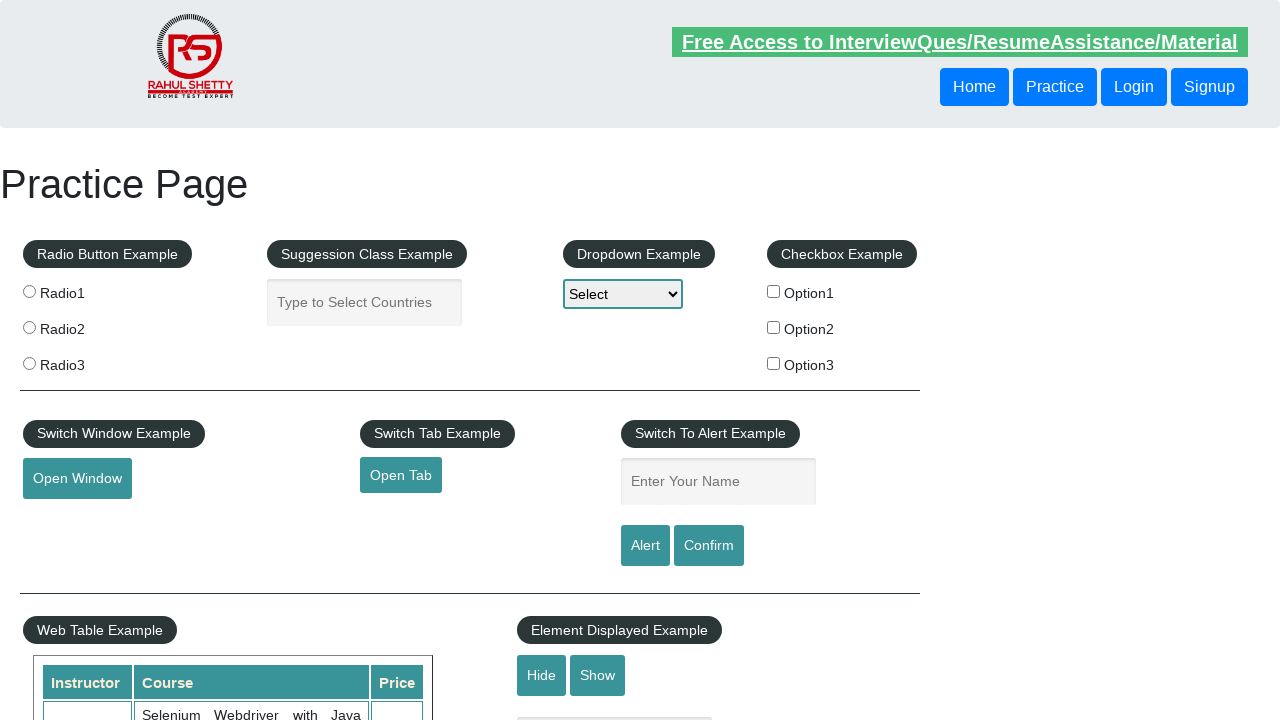

Waited for link container element to load
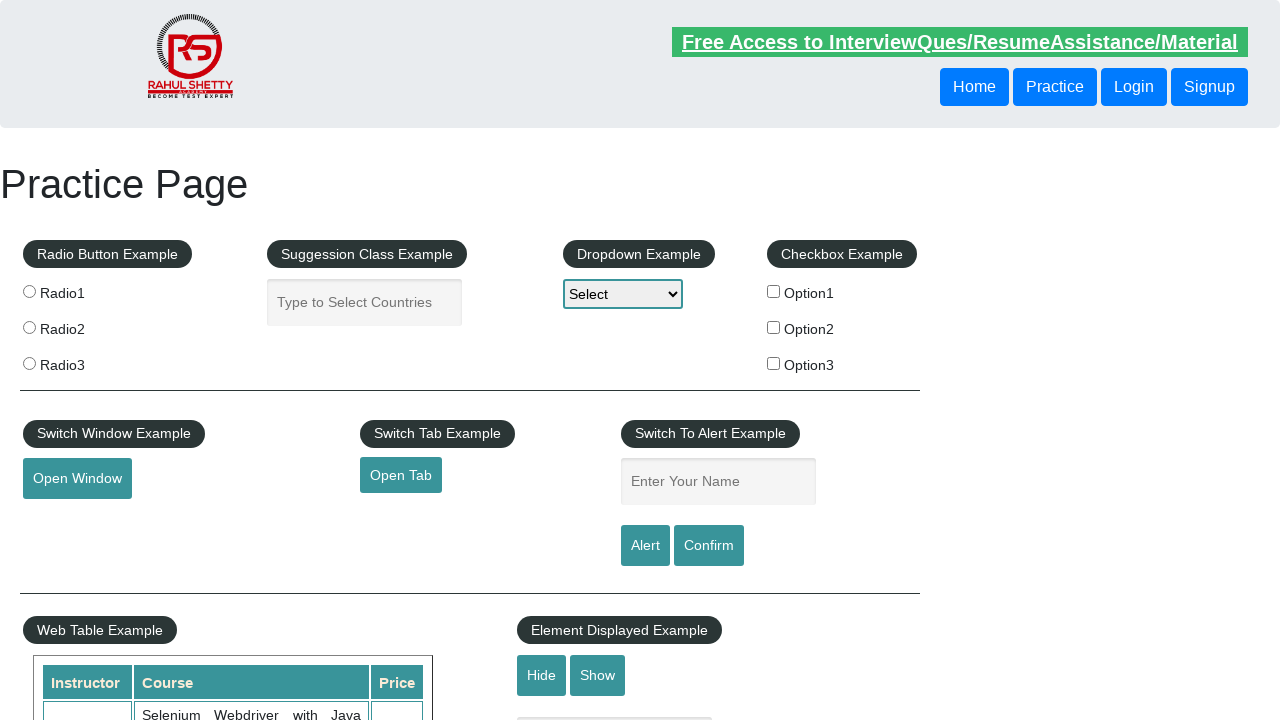

Located all links in the target element
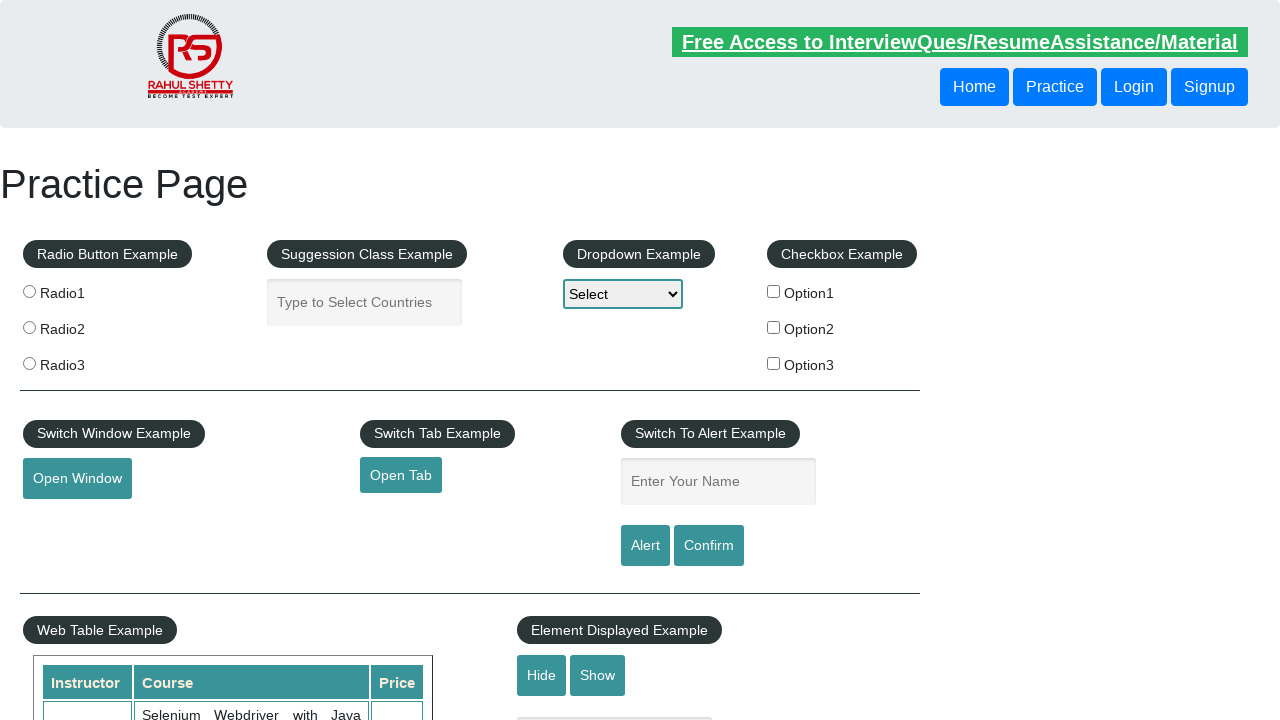

Found 5 links to open
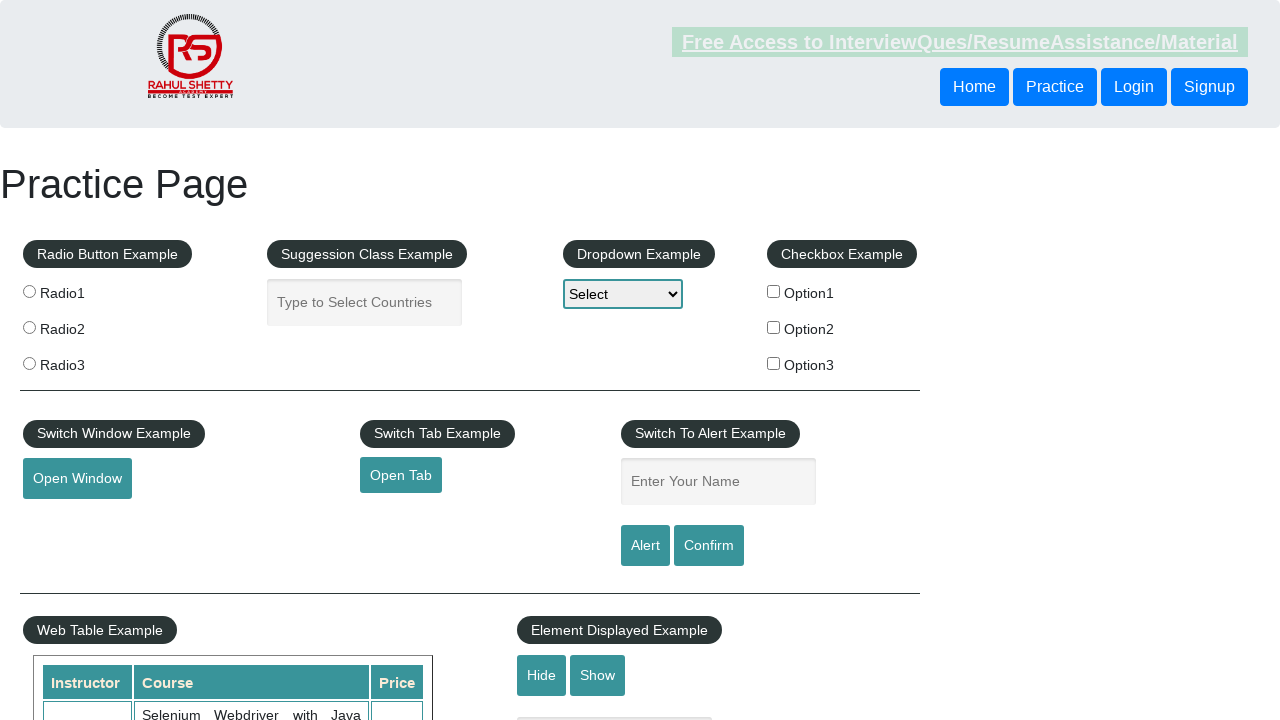

Opened link 1 in new tab using Ctrl+Click at (157, 482) on xpath=//td[1]//ul[1]//a >> nth=0
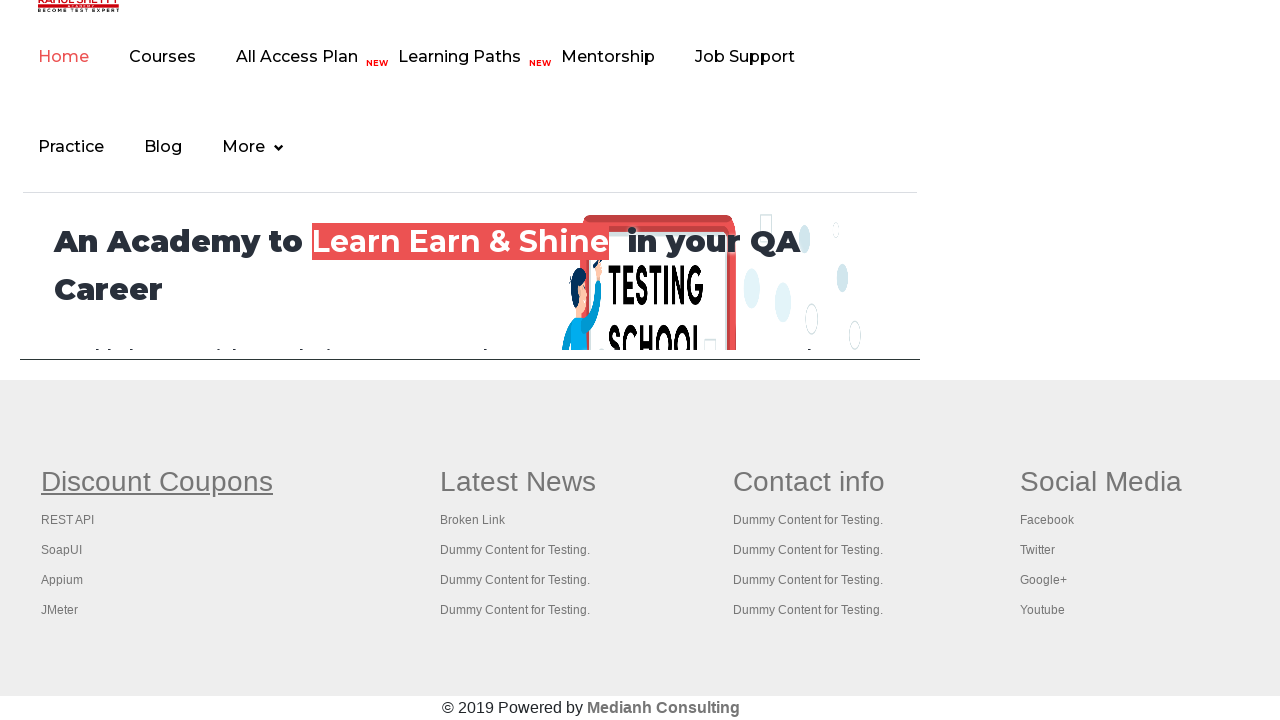

Waited 2 seconds for new tab to open
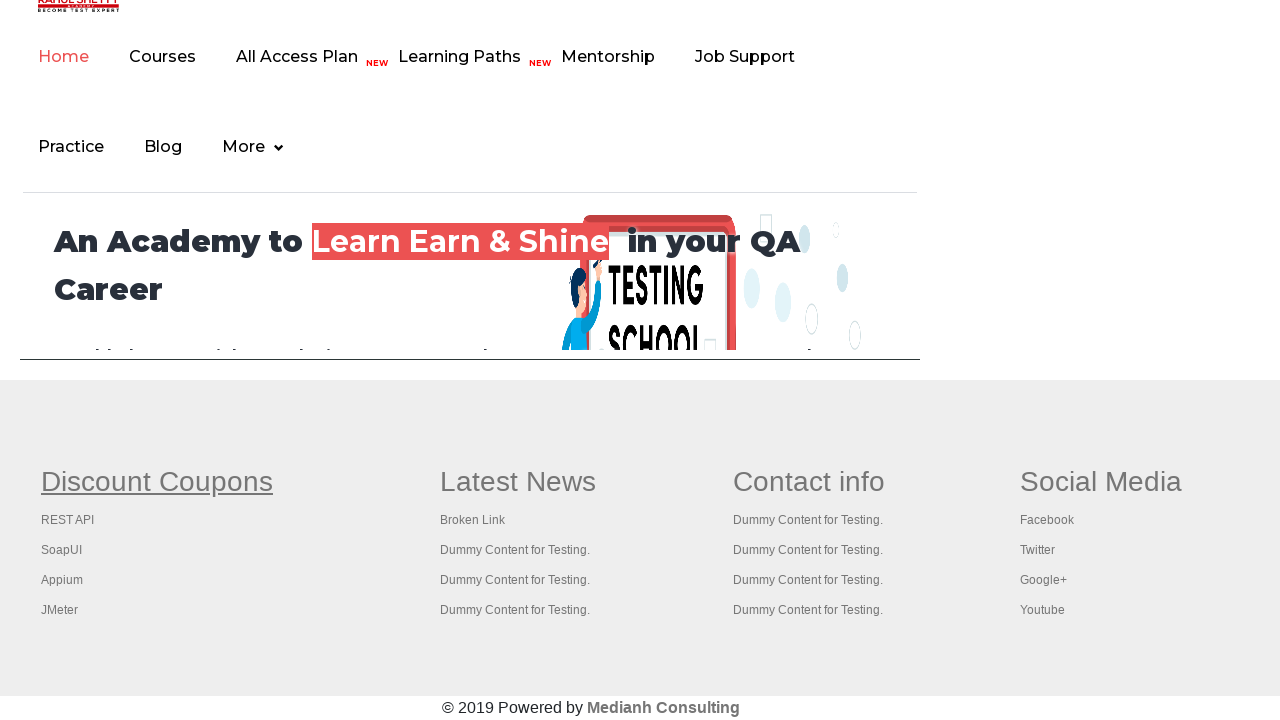

Opened link 2 in new tab using Ctrl+Click at (68, 520) on xpath=//td[1]//ul[1]//a >> nth=1
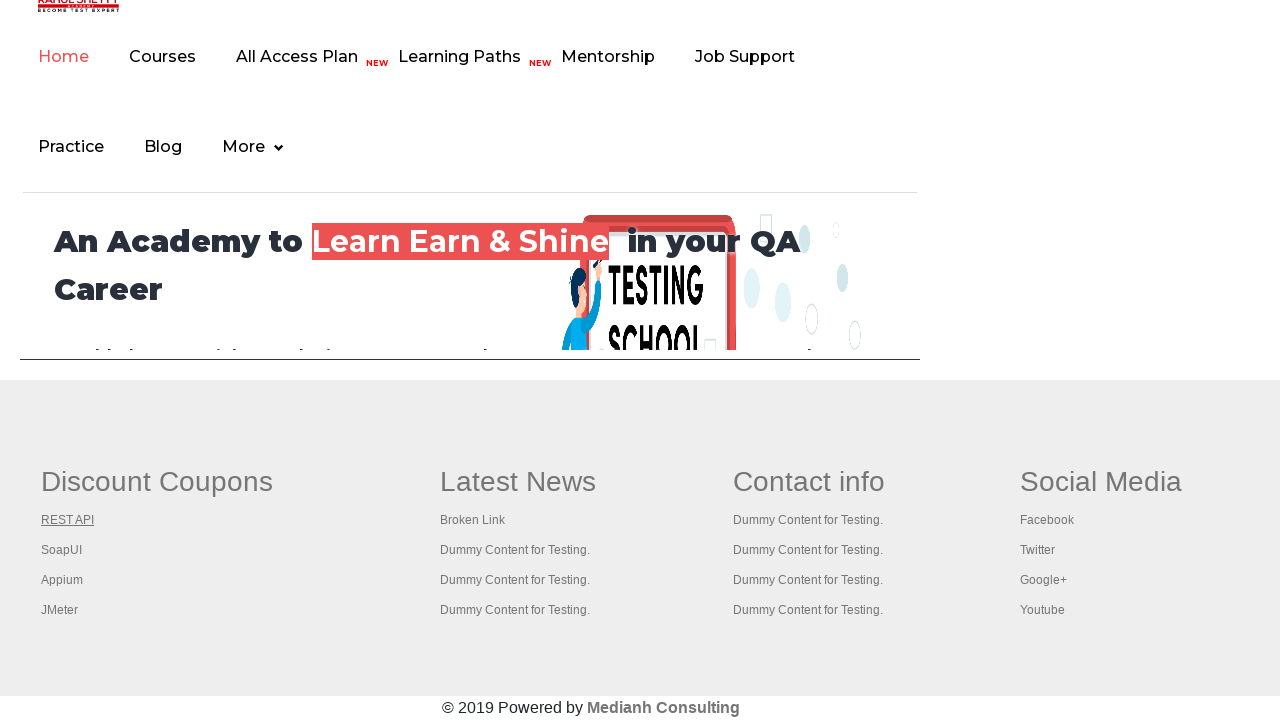

Waited 2 seconds for new tab to open
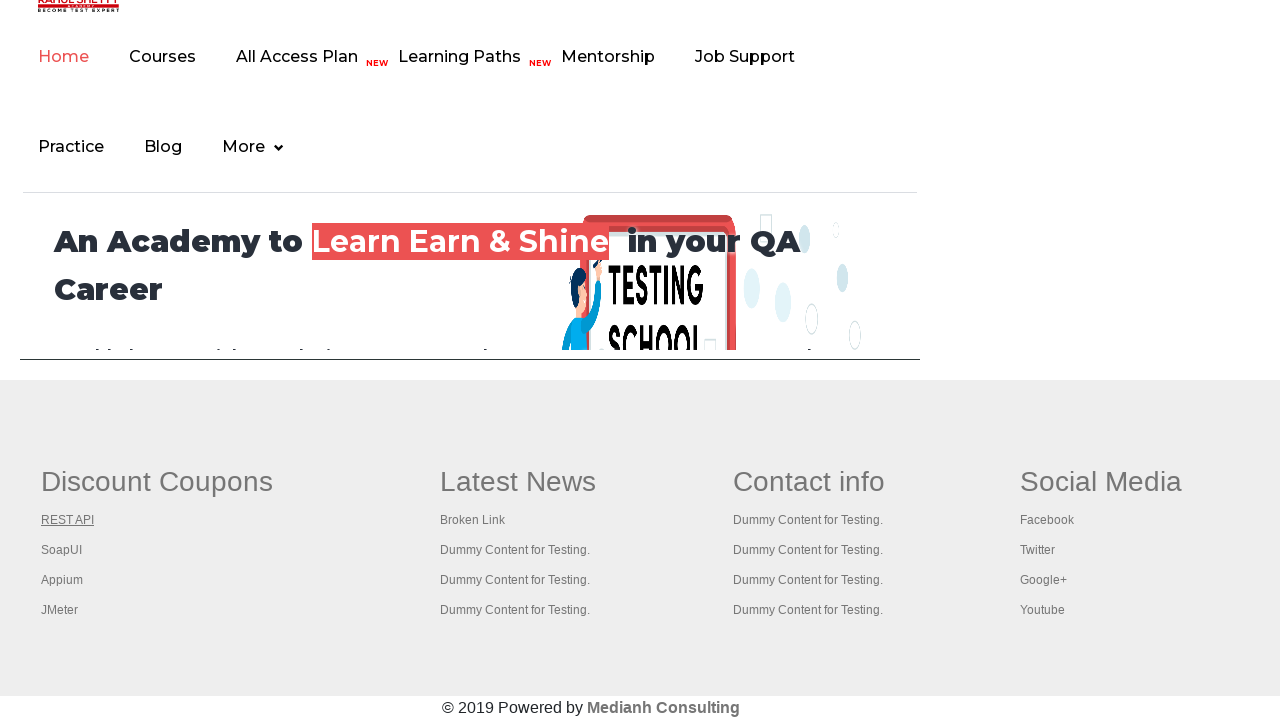

Opened link 3 in new tab using Ctrl+Click at (62, 550) on xpath=//td[1]//ul[1]//a >> nth=2
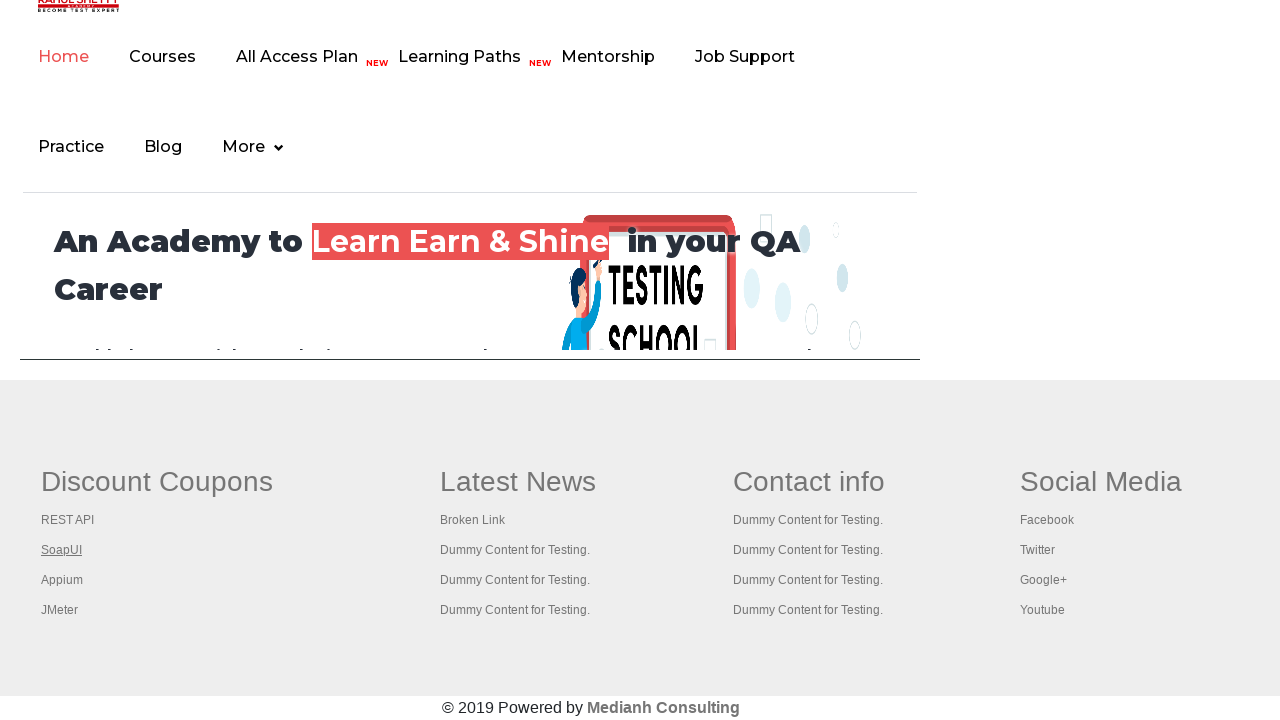

Waited 2 seconds for new tab to open
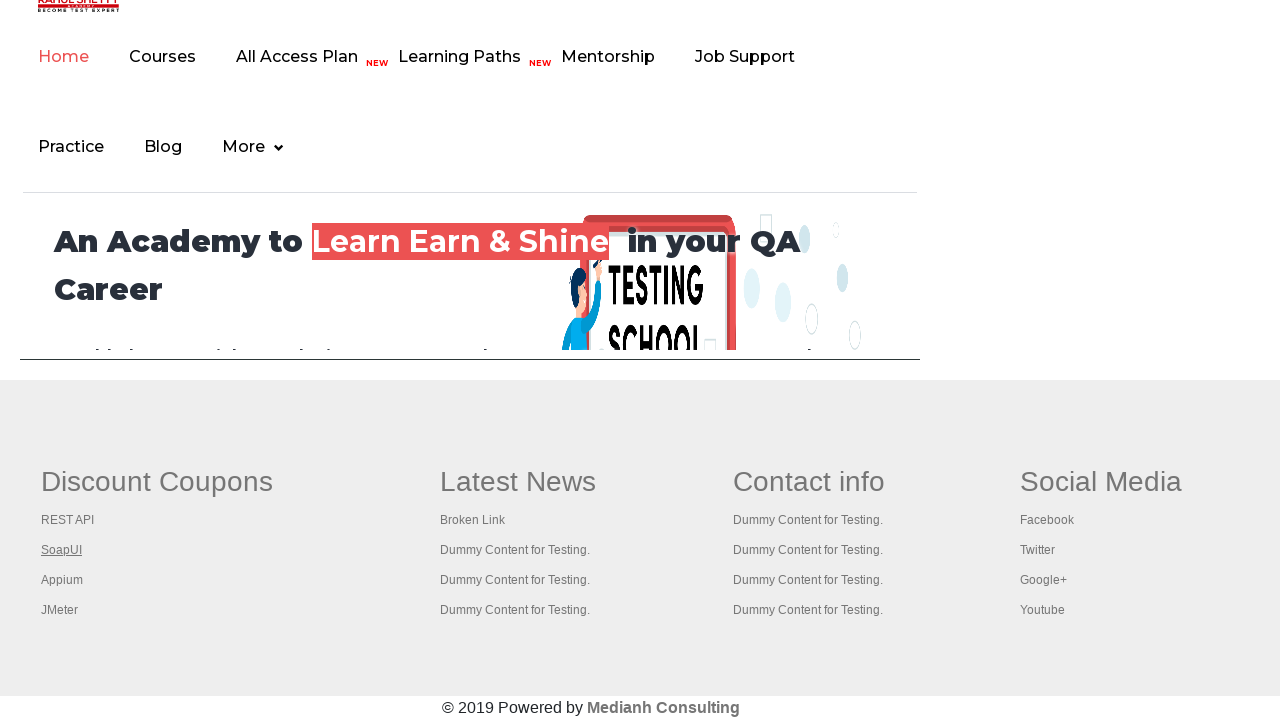

Opened link 4 in new tab using Ctrl+Click at (62, 580) on xpath=//td[1]//ul[1]//a >> nth=3
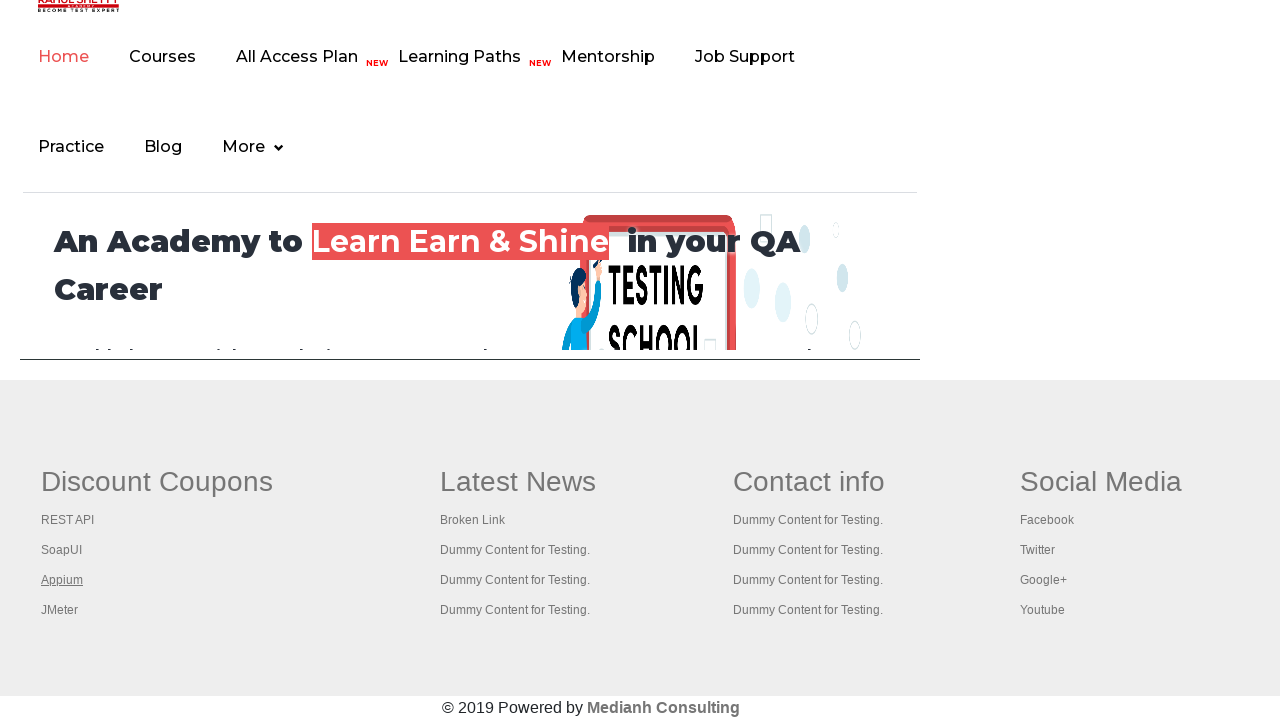

Waited 2 seconds for new tab to open
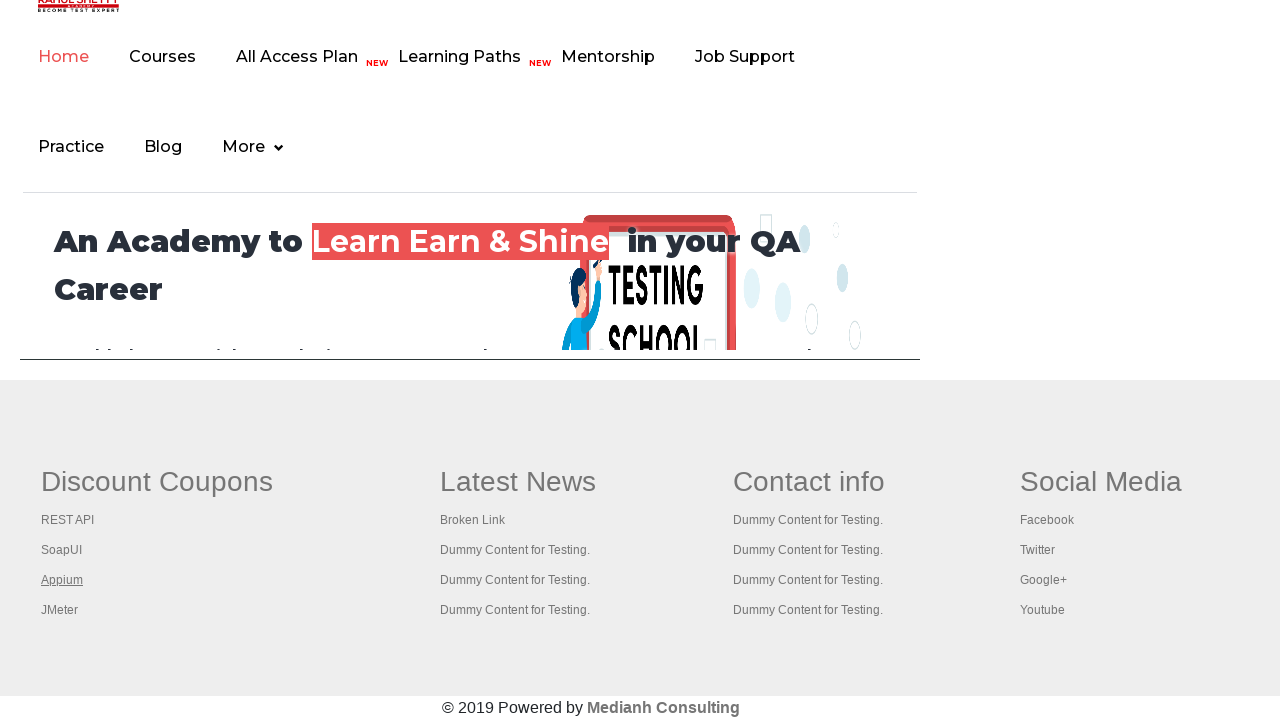

Opened link 5 in new tab using Ctrl+Click at (60, 610) on xpath=//td[1]//ul[1]//a >> nth=4
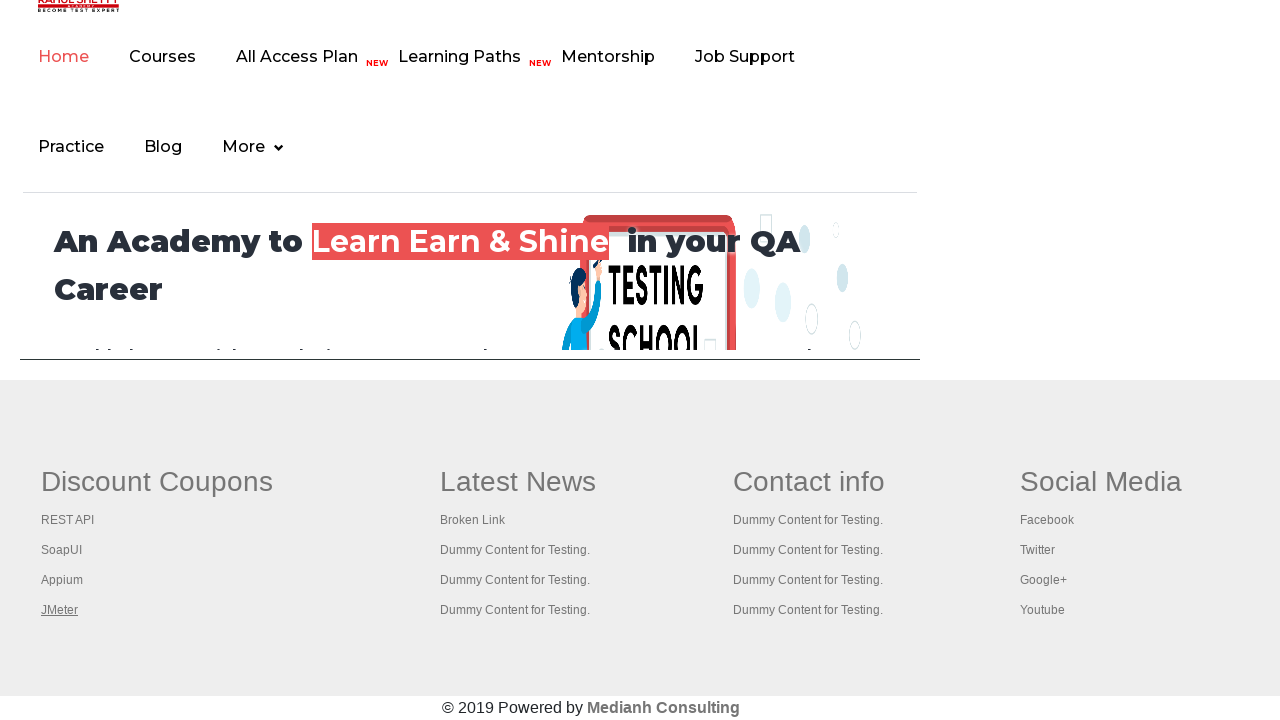

Waited 2 seconds for new tab to open
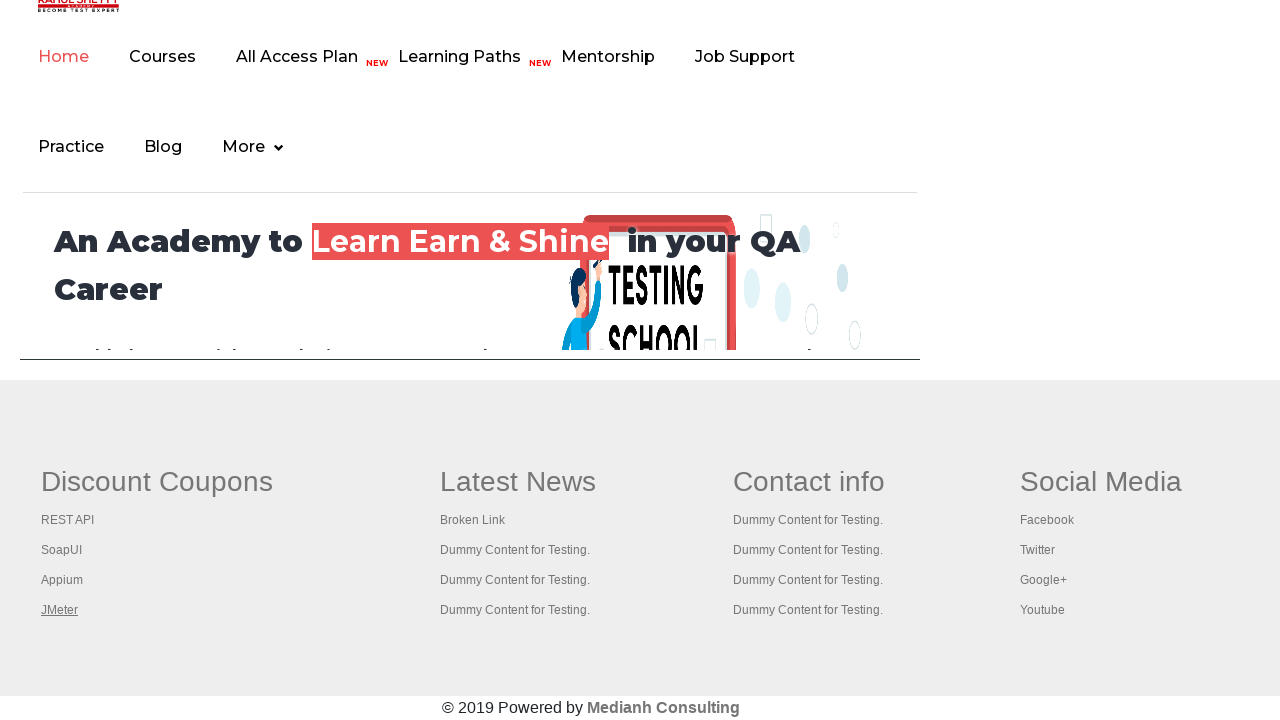

Retrieved all 6 open tabs from context
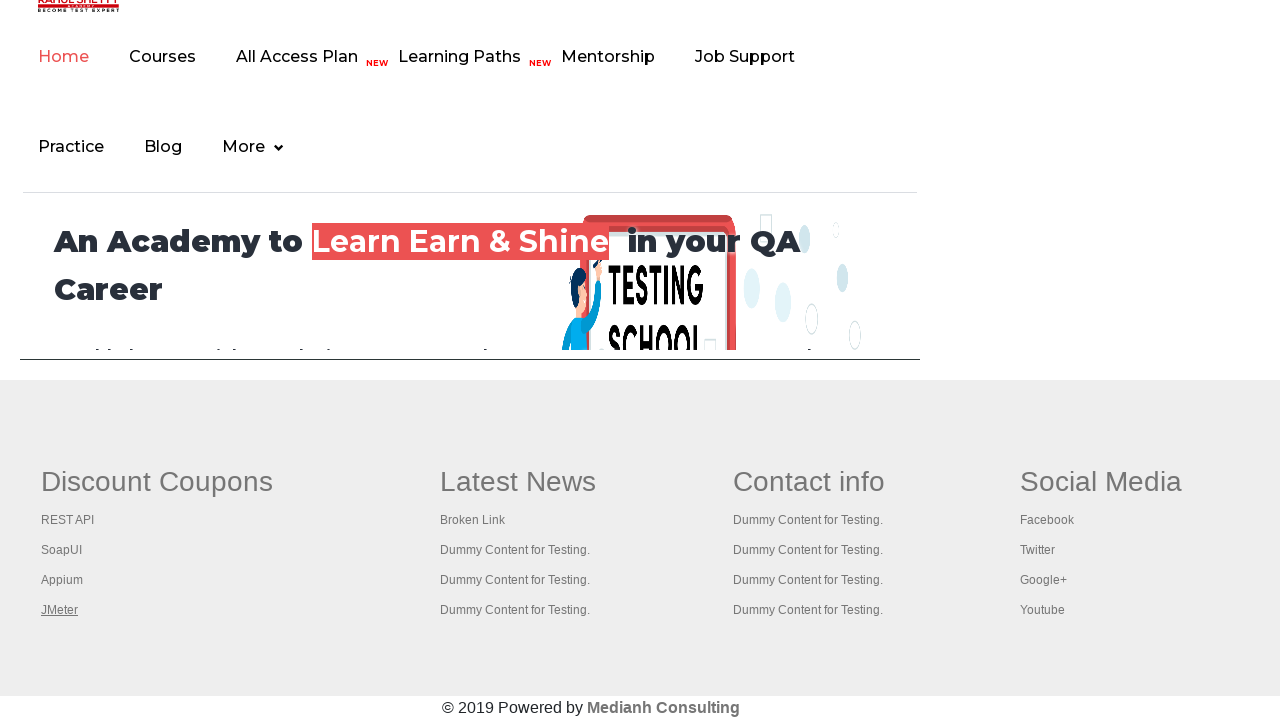

Switched to tab 1
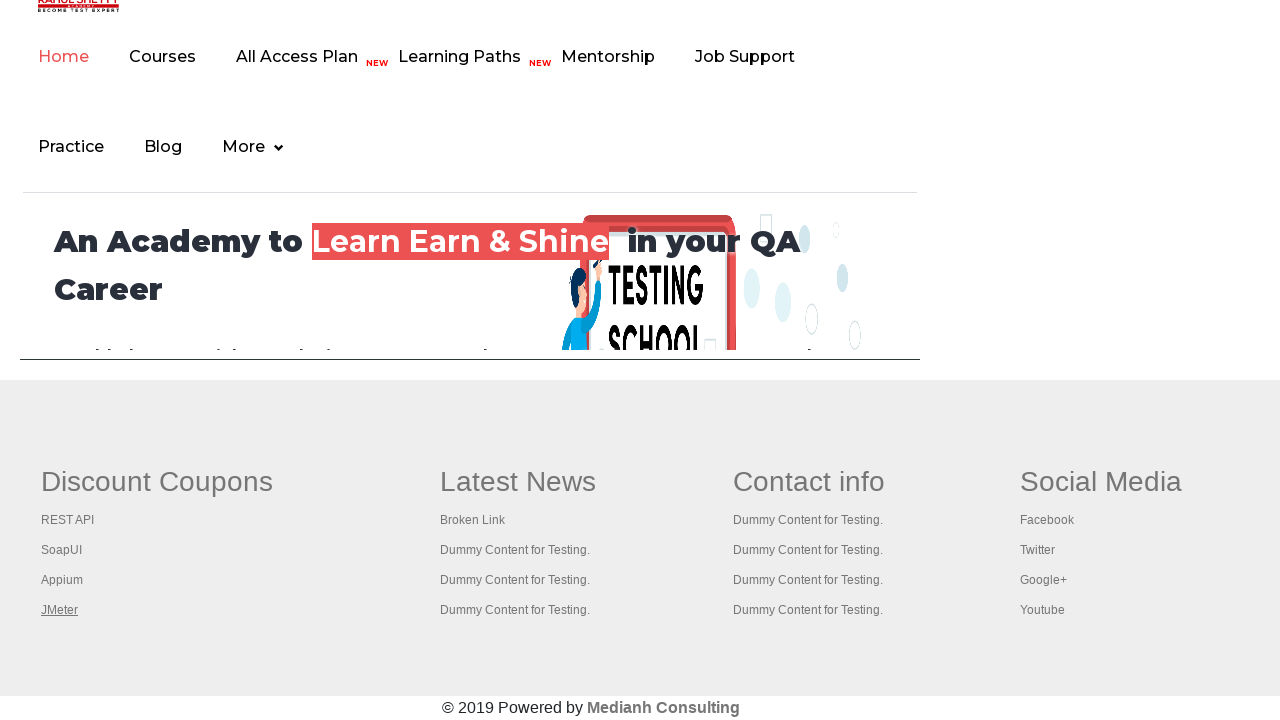

Verified tab 1 loaded completely (domcontentloaded)
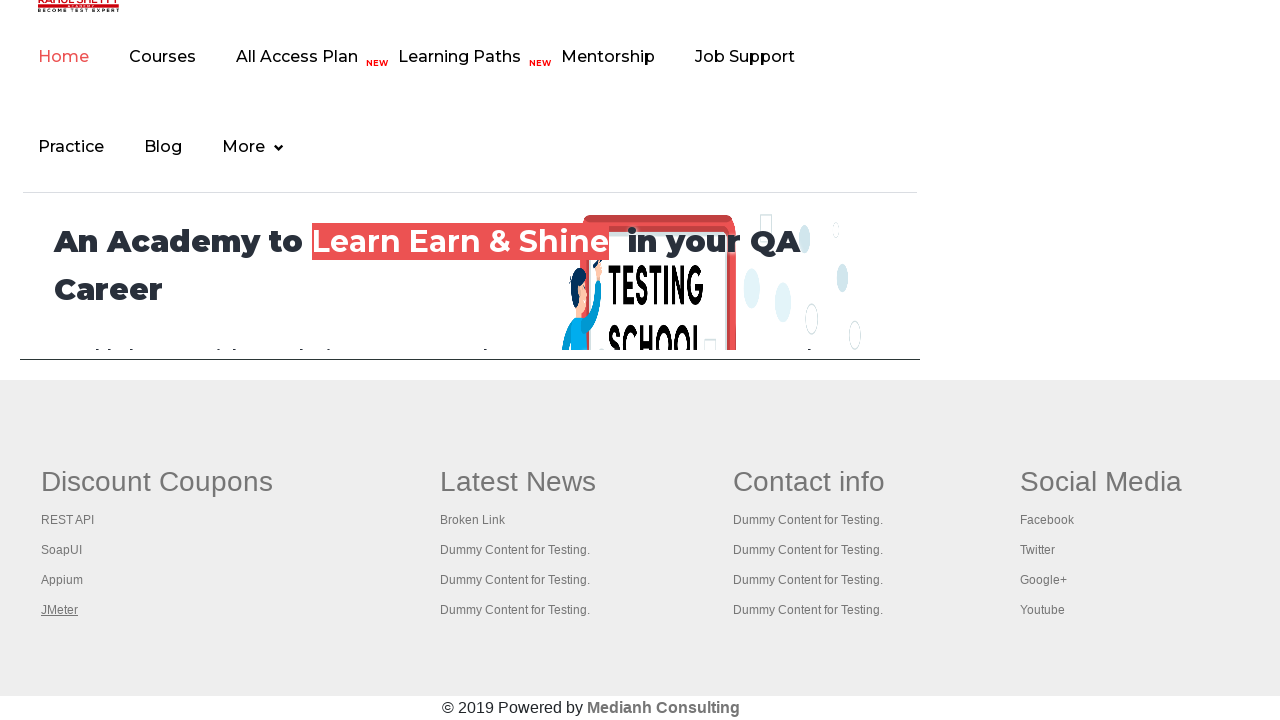

Switched to tab 2
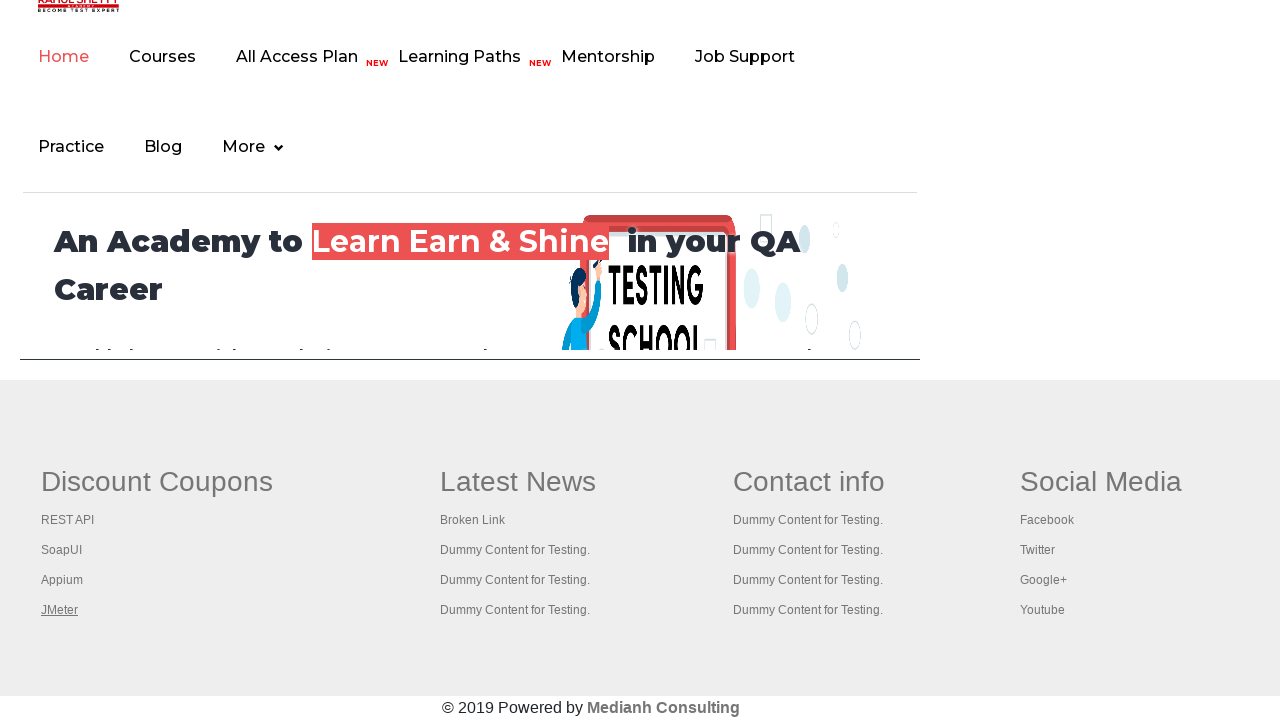

Verified tab 2 loaded completely (domcontentloaded)
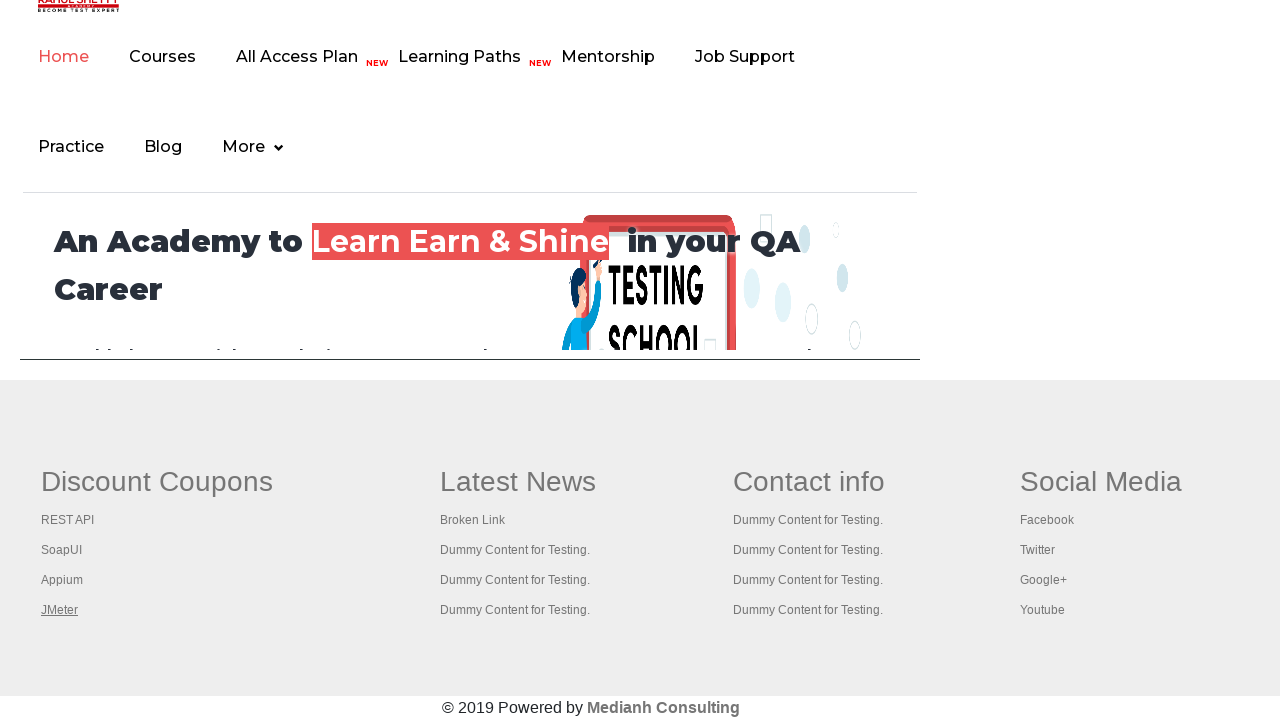

Switched to tab 3
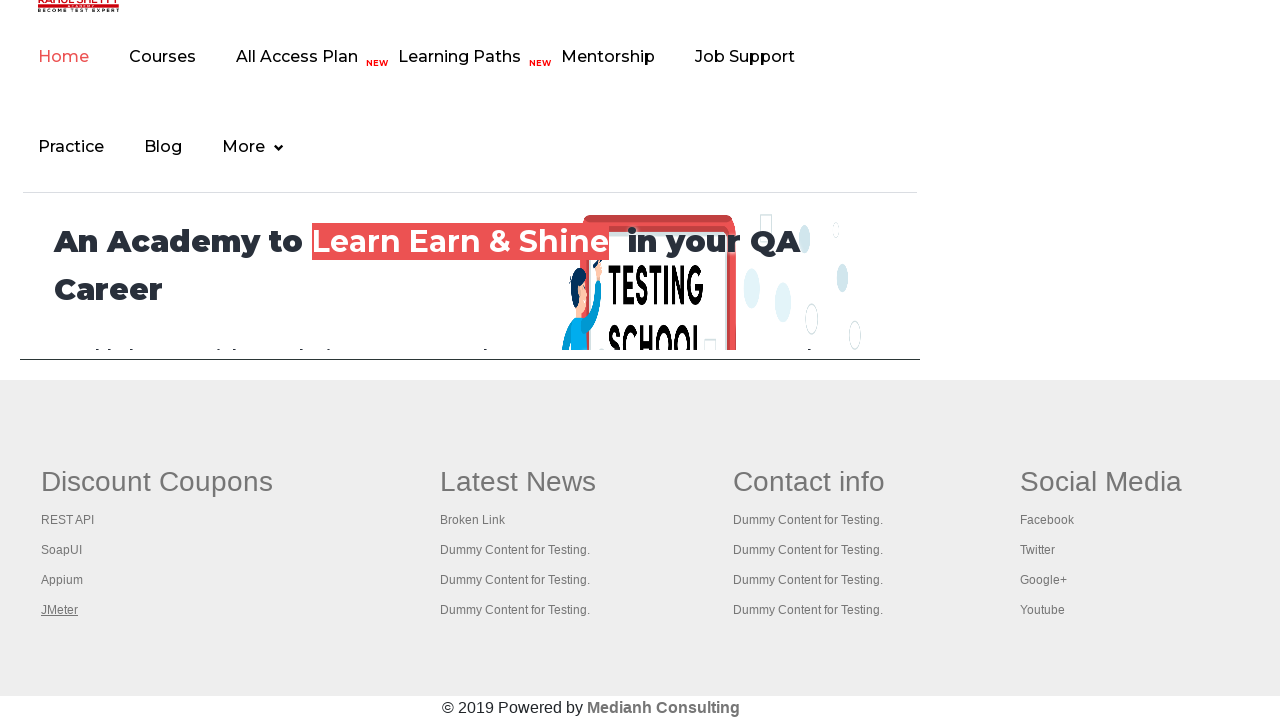

Verified tab 3 loaded completely (domcontentloaded)
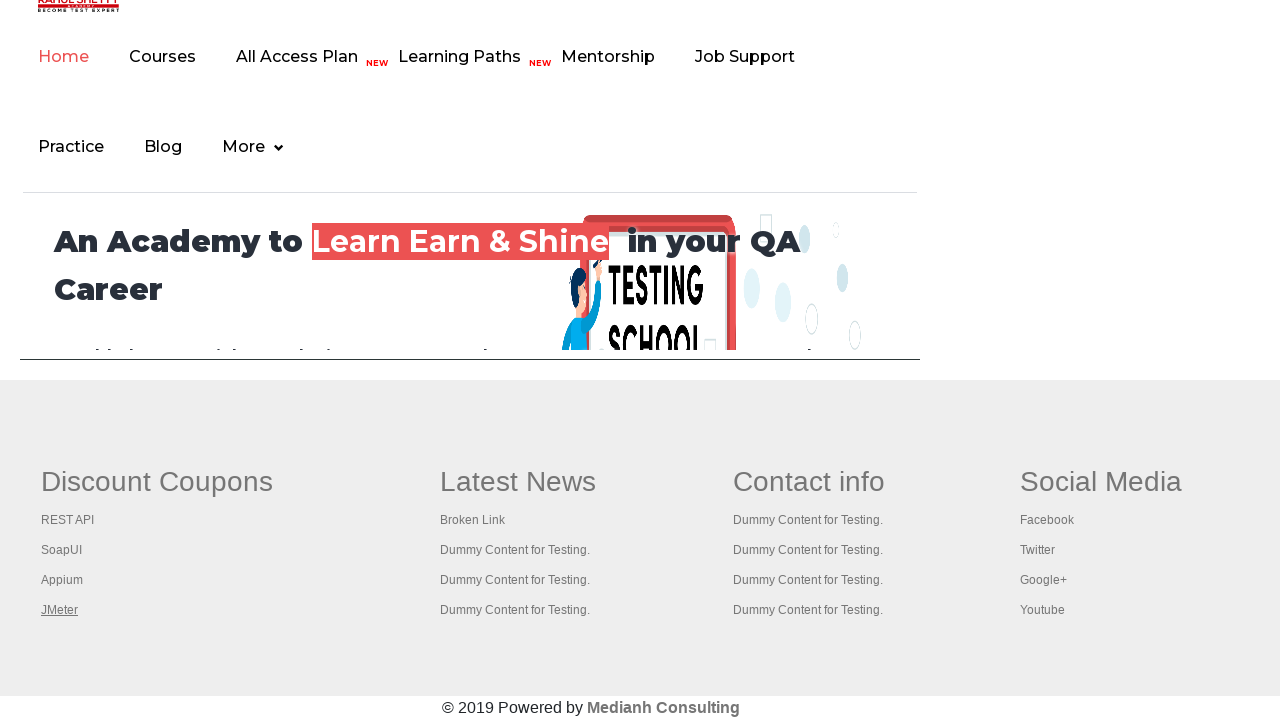

Switched to tab 4
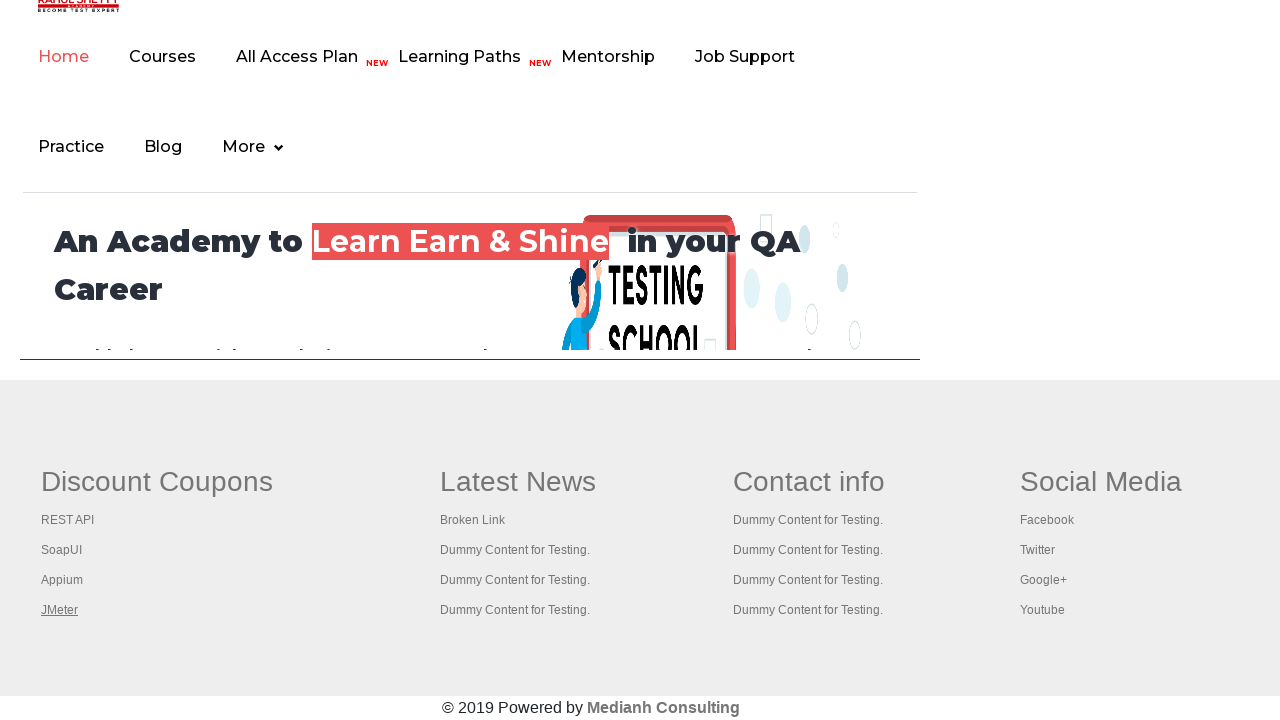

Verified tab 4 loaded completely (domcontentloaded)
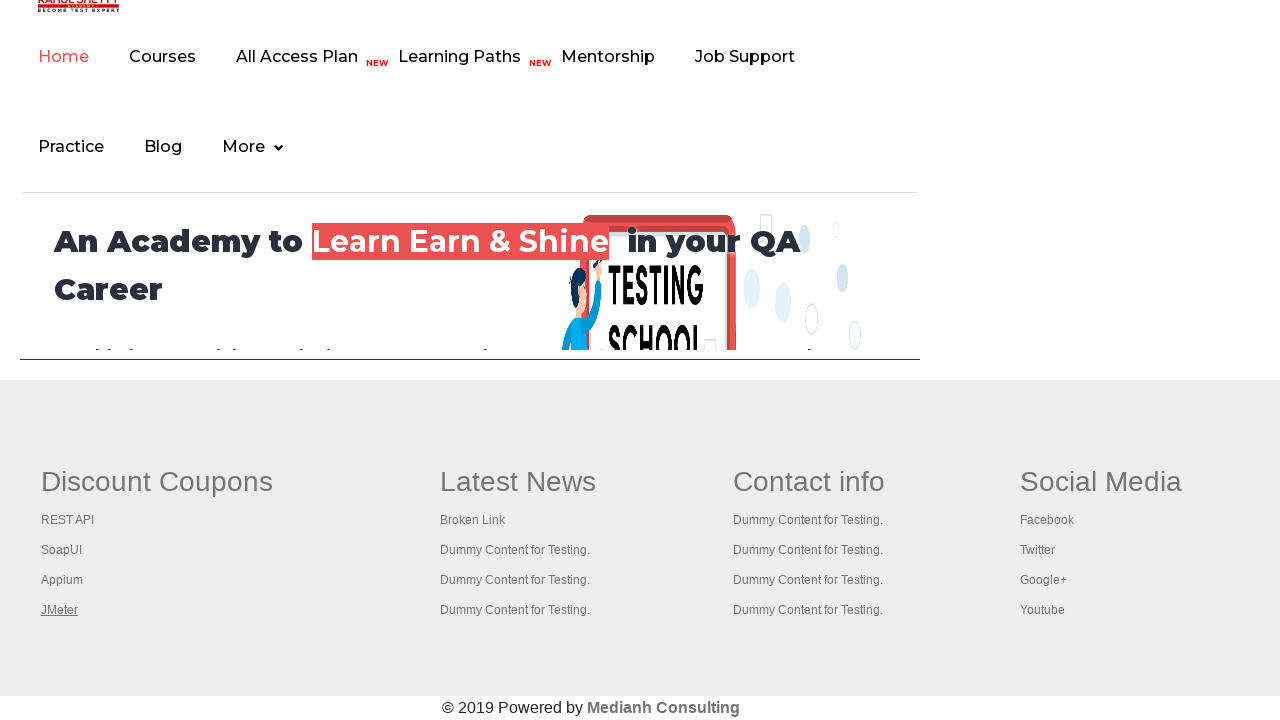

Switched to tab 5
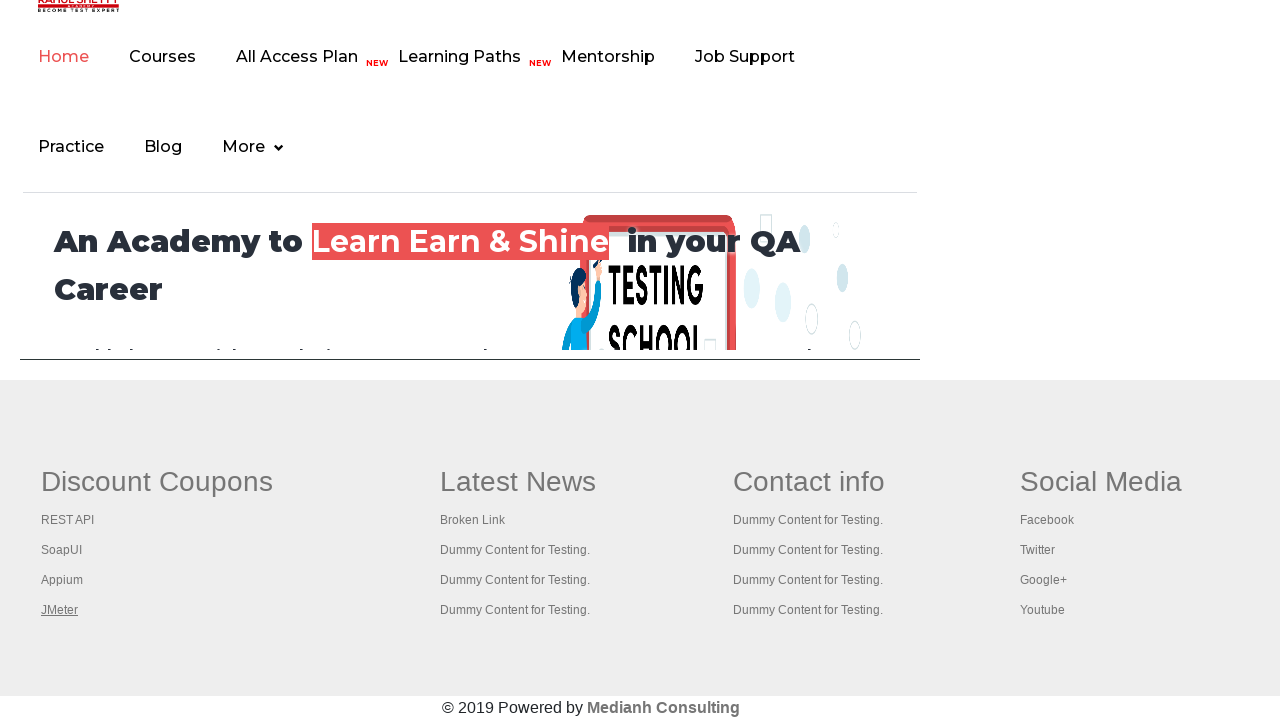

Verified tab 5 loaded completely (domcontentloaded)
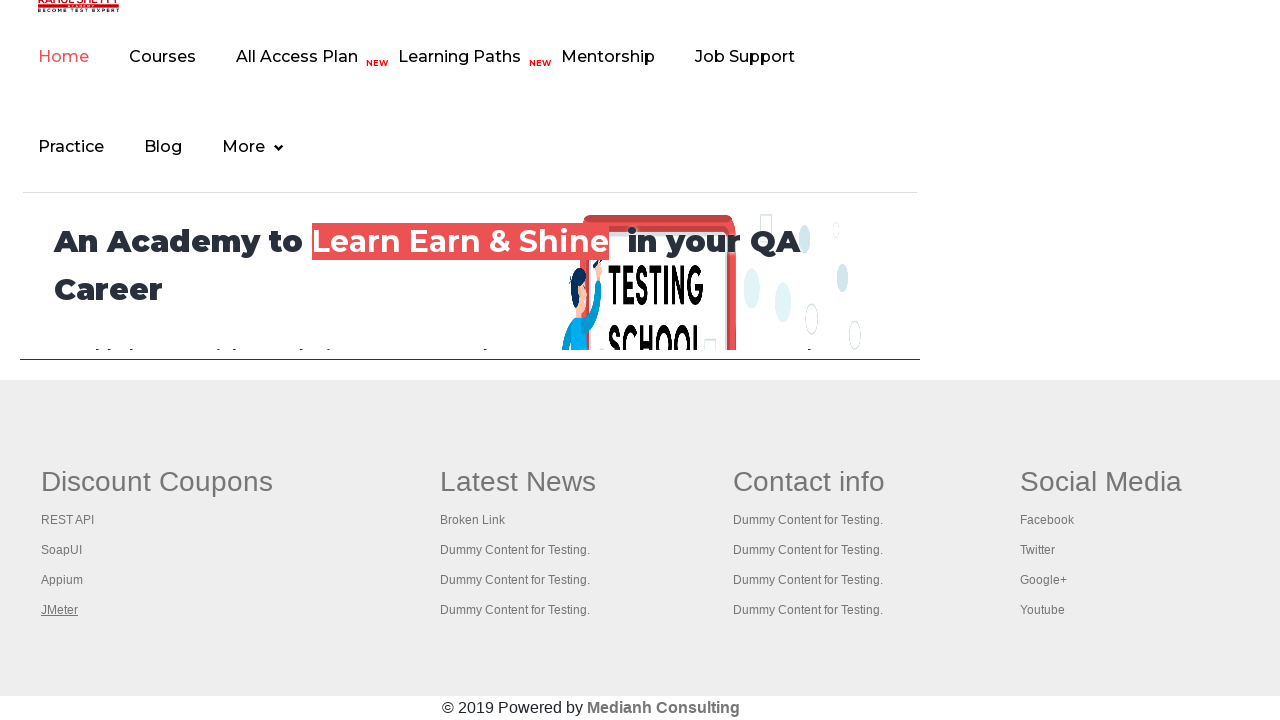

Switched to tab 6
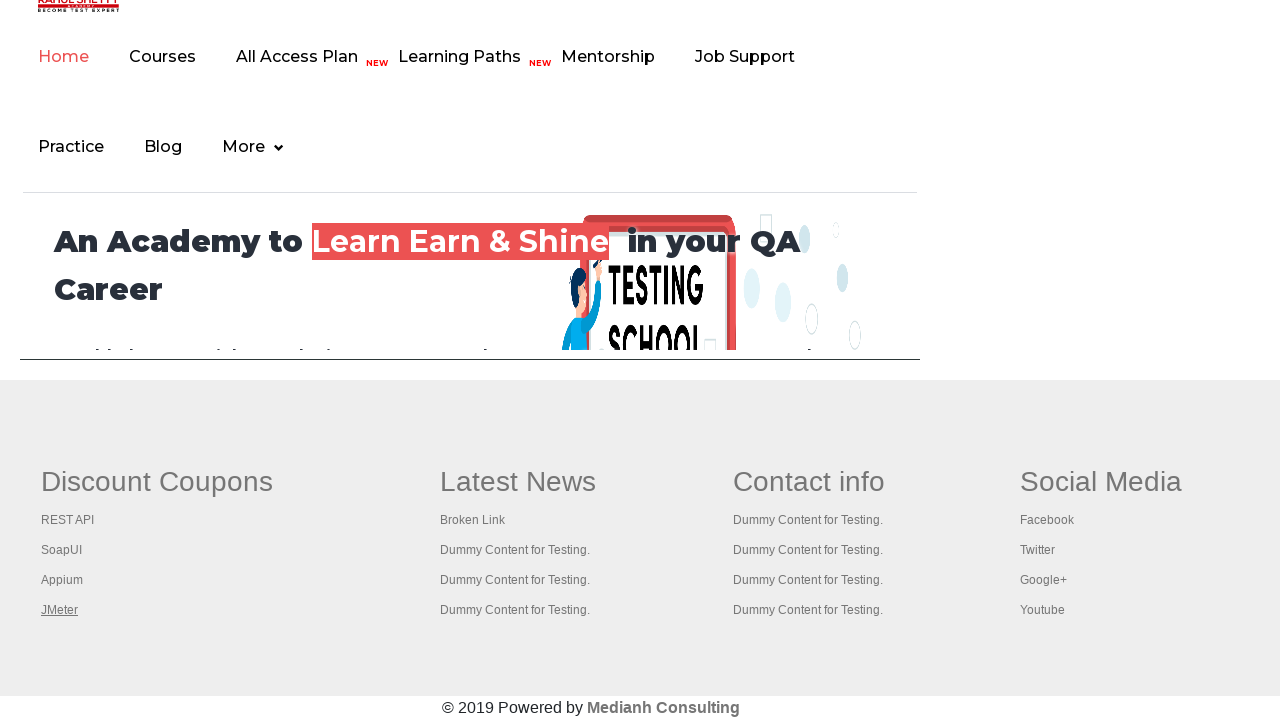

Verified tab 6 loaded completely (domcontentloaded)
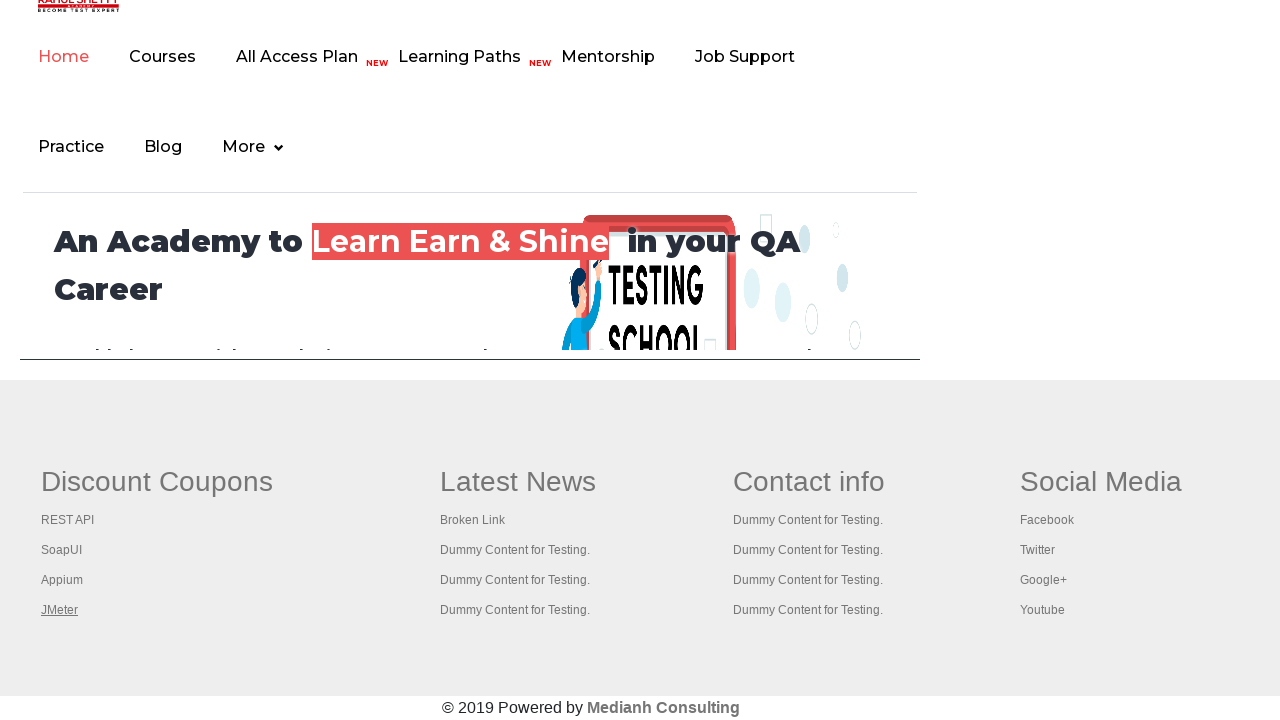

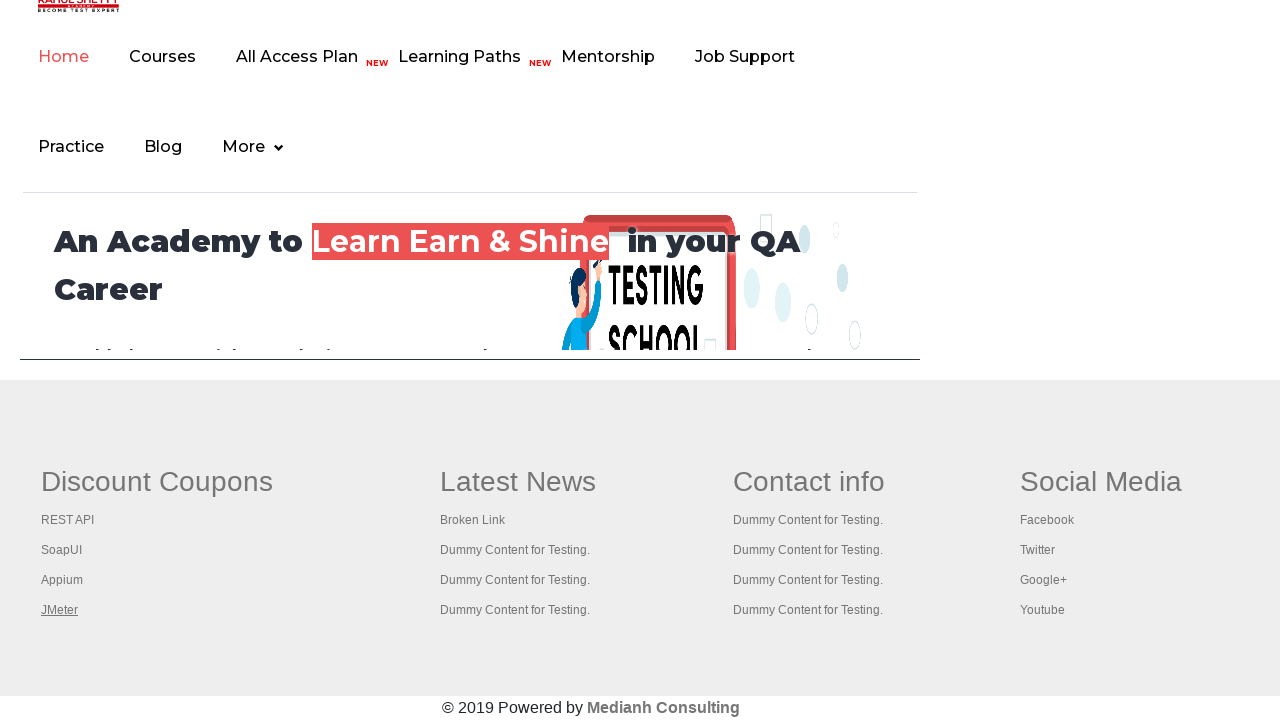